Tests the mortgage calculator form by entering a home value and selecting a start month from a dropdown

Starting URL: https://www.mortgagecalculator.org

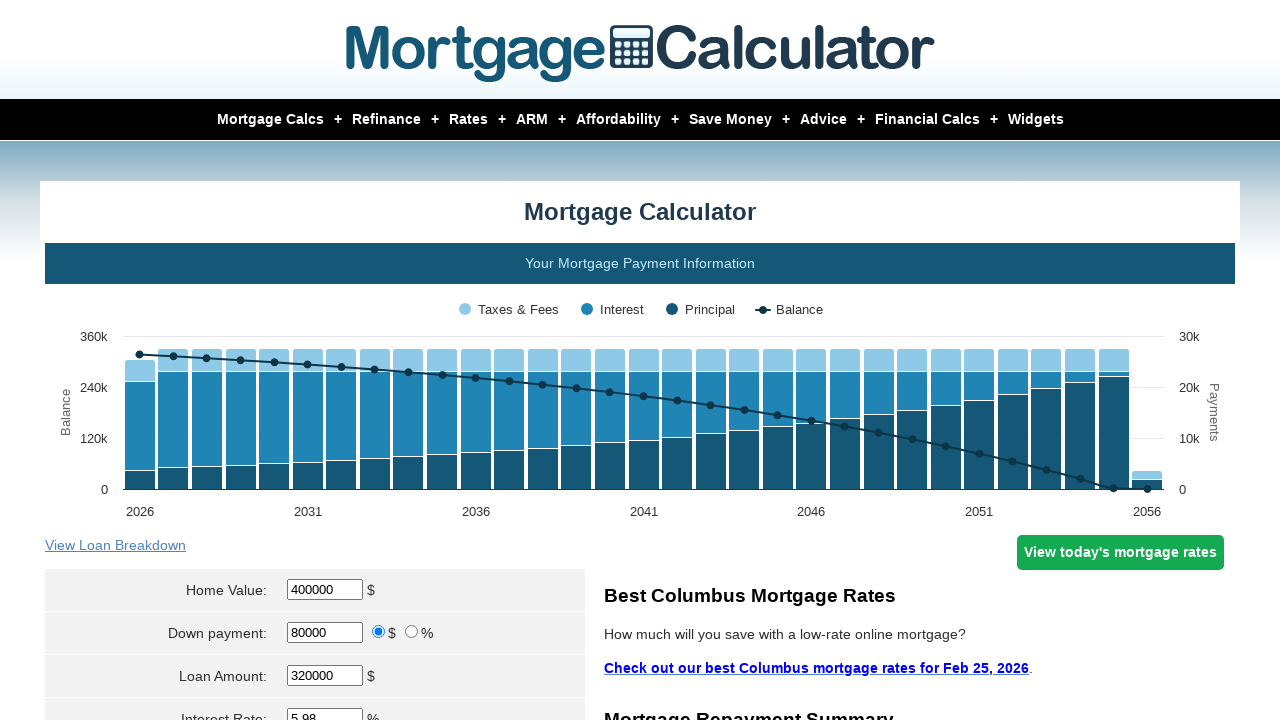

Scrolled to loan view section
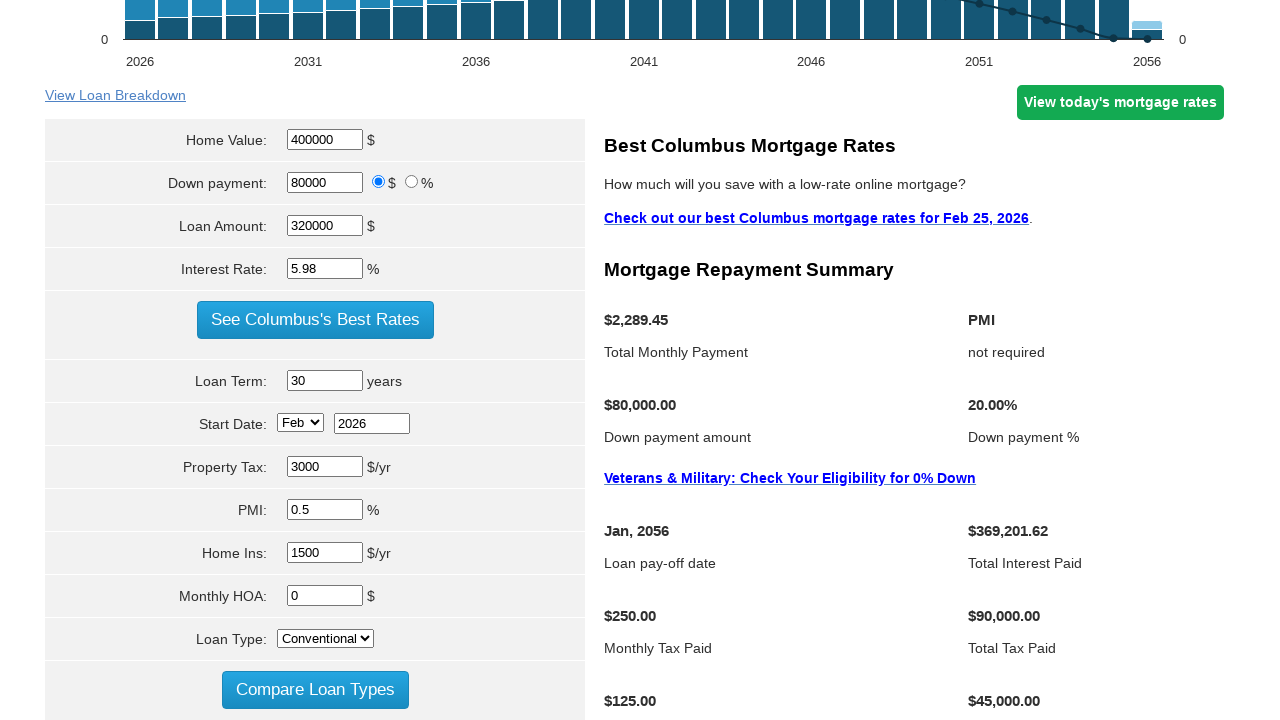

Located home value input field
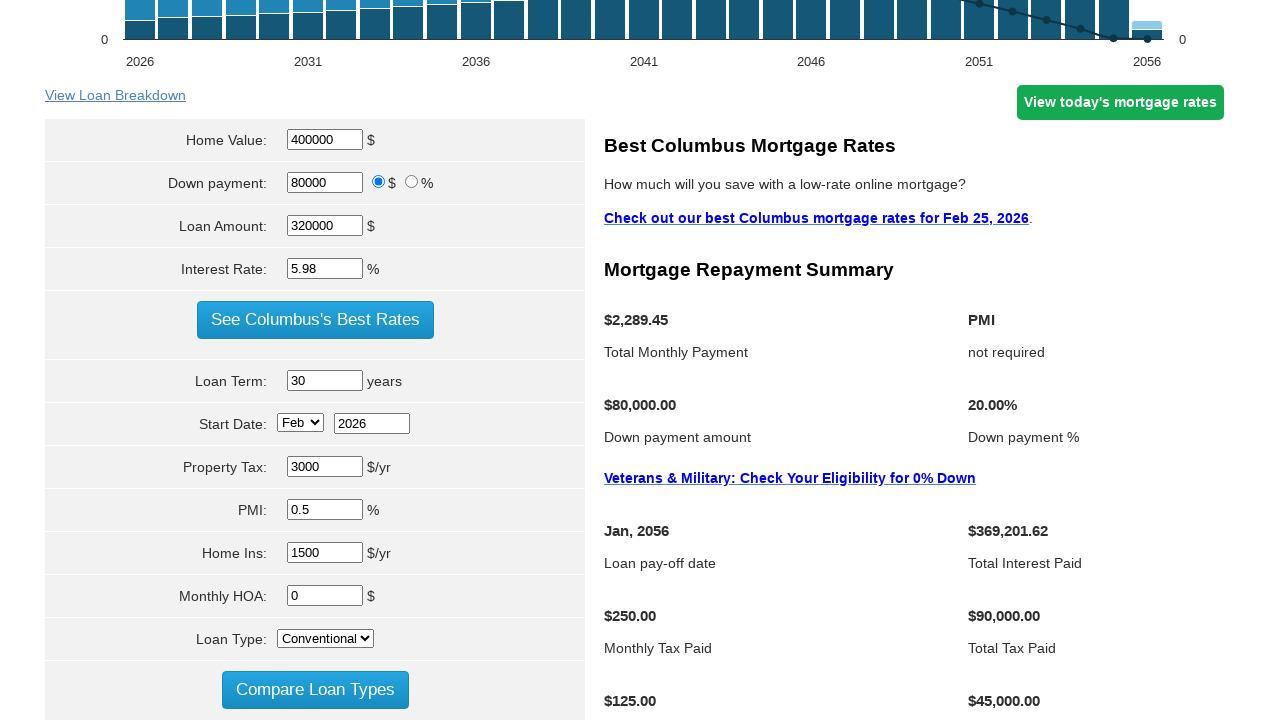

Cleared home value input field on input[name*='homevalue']
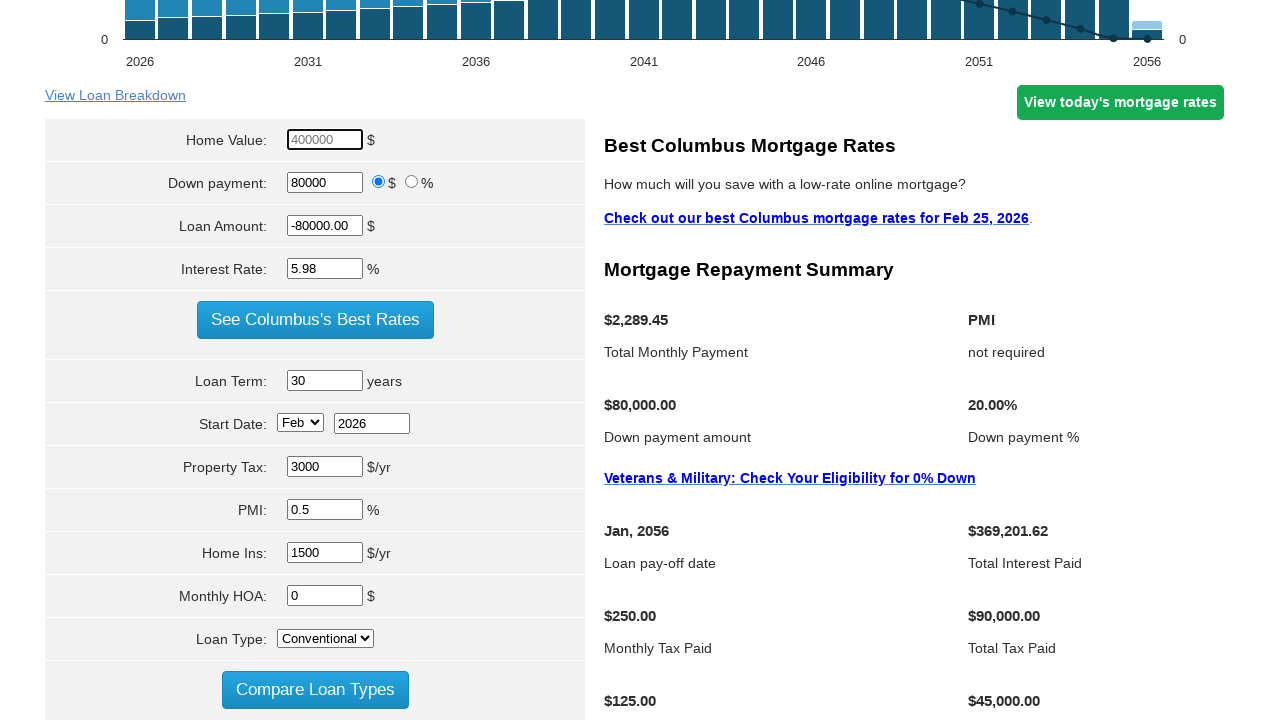

Entered home value of $350,000 on input[name*='homevalue']
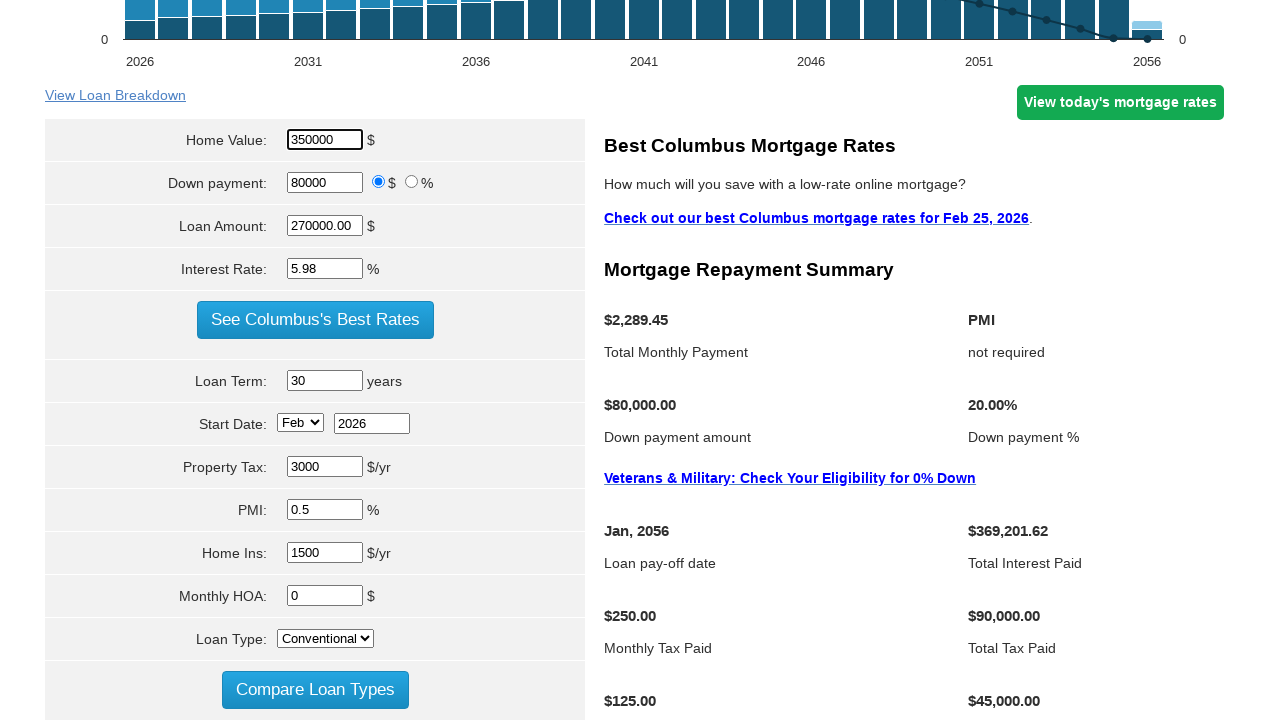

Selected November from start month dropdown on select[name*='start_month']
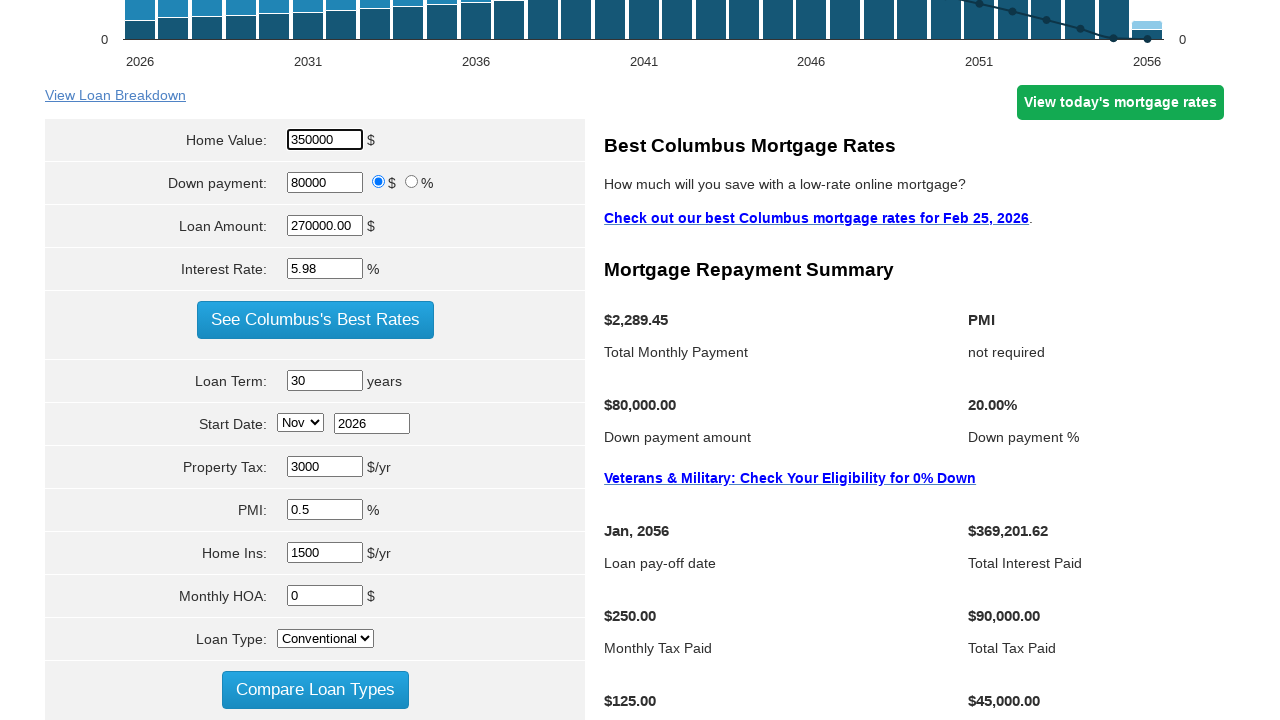

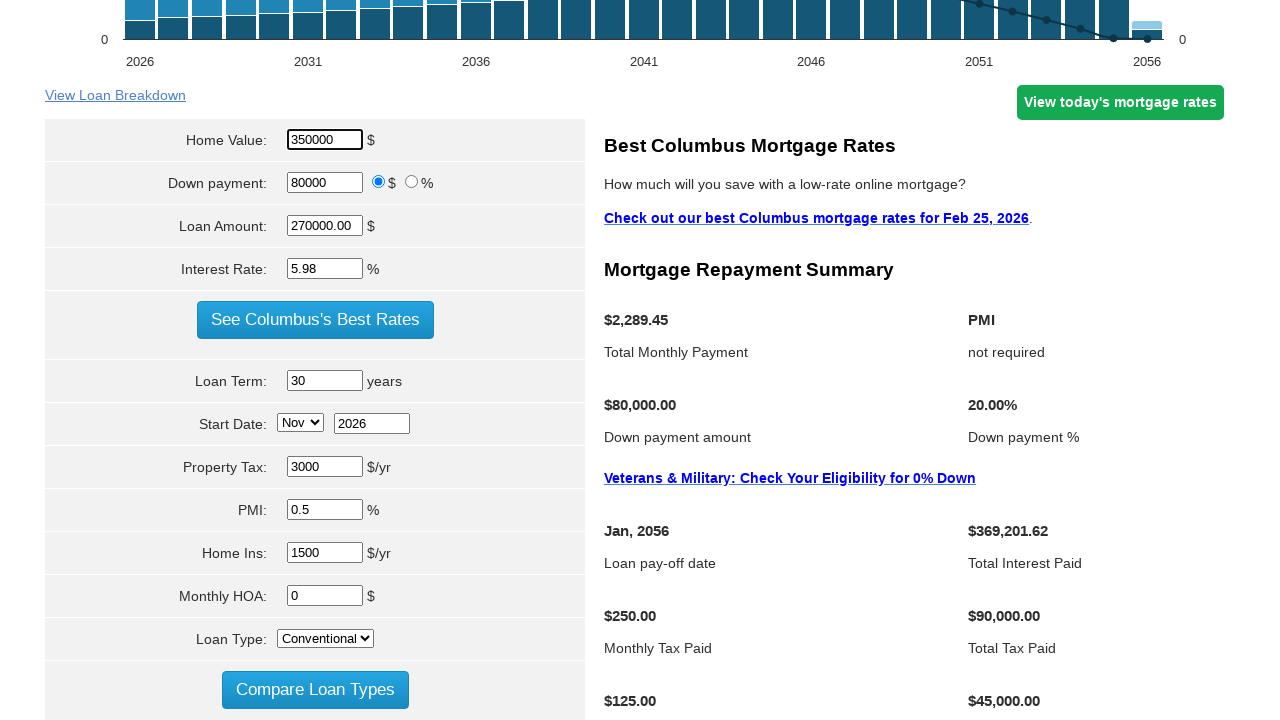